Tests radio button selection functionality on a demo QA site by selecting a radio button option and verifying the result text is displayed correctly.

Starting URL: https://demoqa.com/radio-button

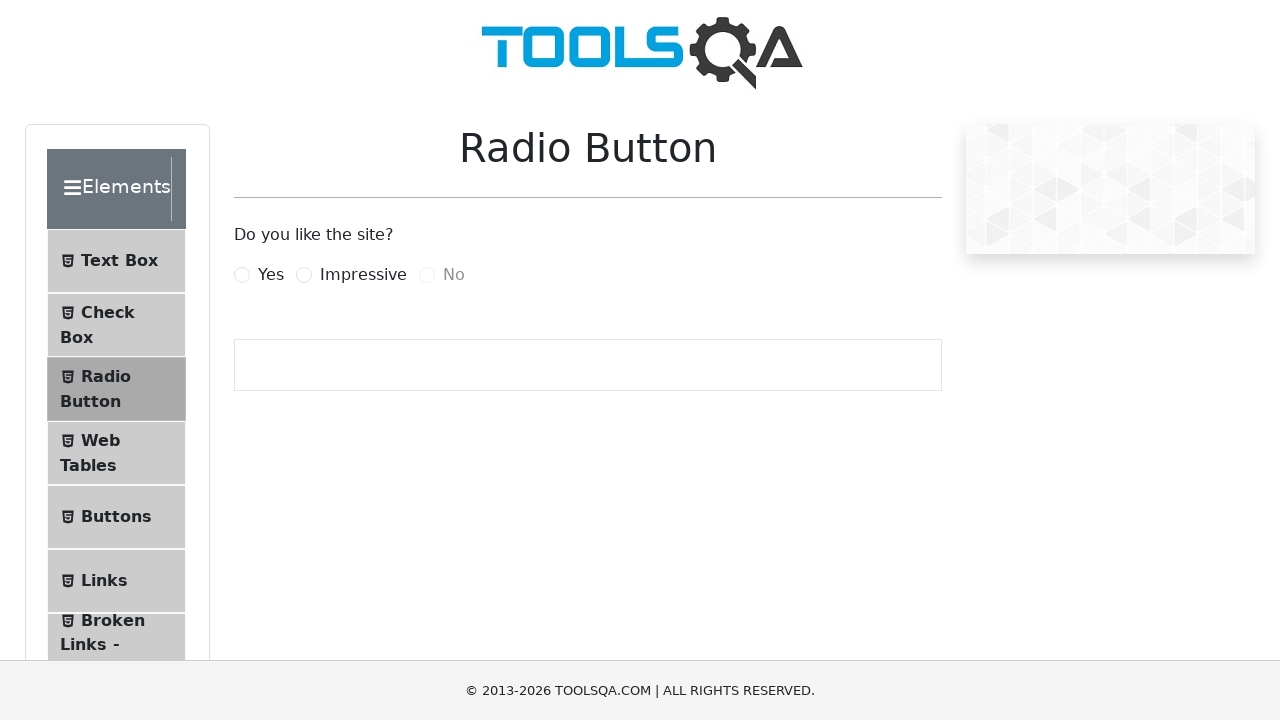

Clicked the 'Yes' radio button label at (271, 275) on xpath=//label[text()='Yes']
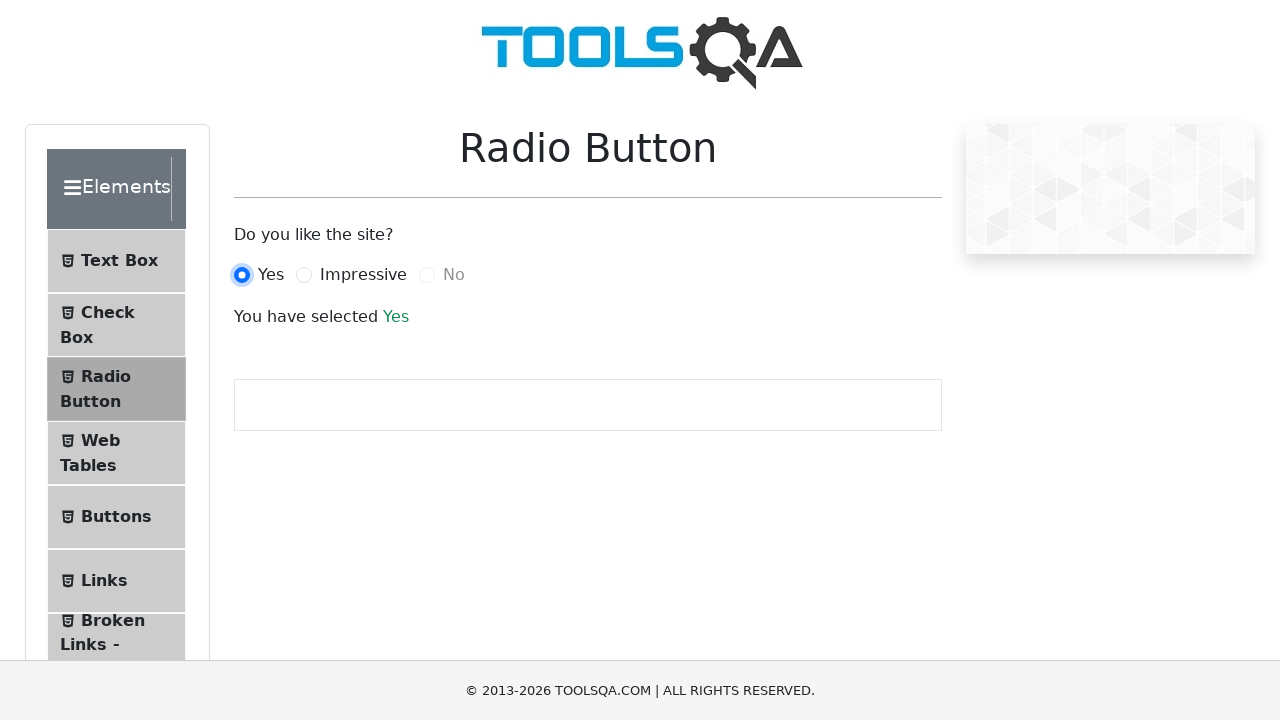

Retrieved success result text
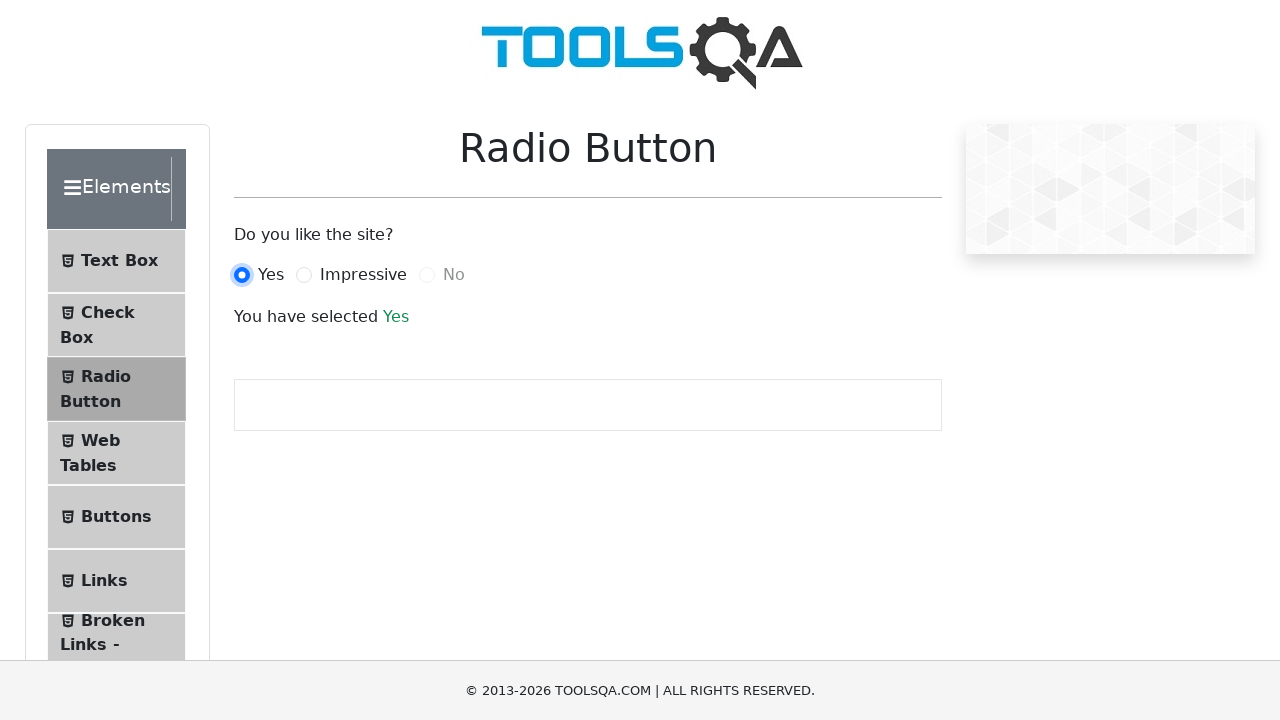

Verified result text equals 'Yes'
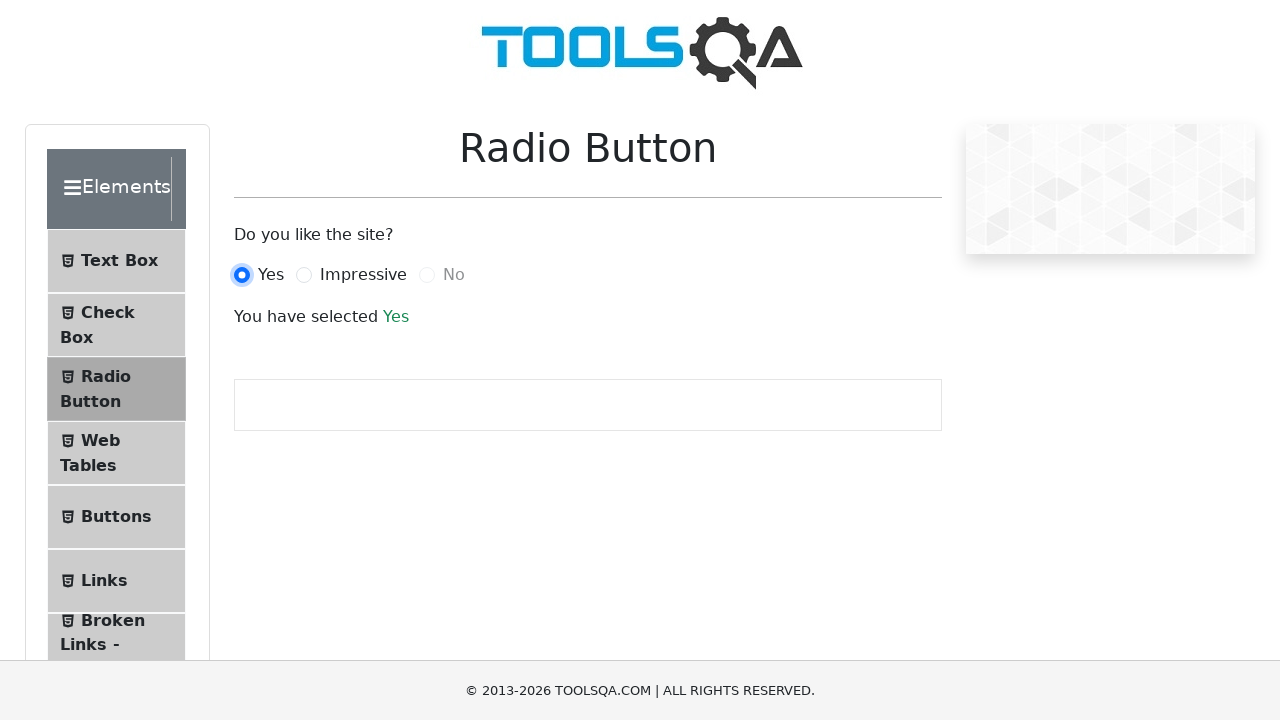

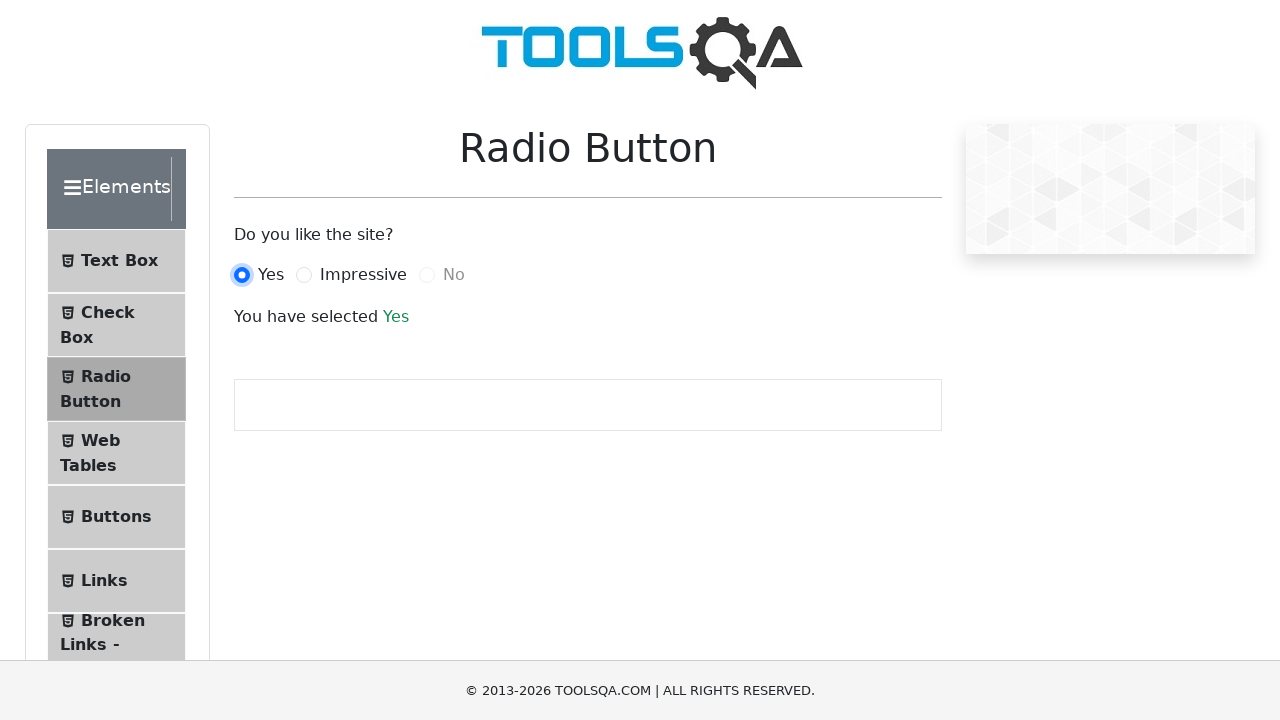